Tests the forgot password form by filling in an email address in the email field

Starting URL: https://the-internet.herokuapp.com/forgot_password

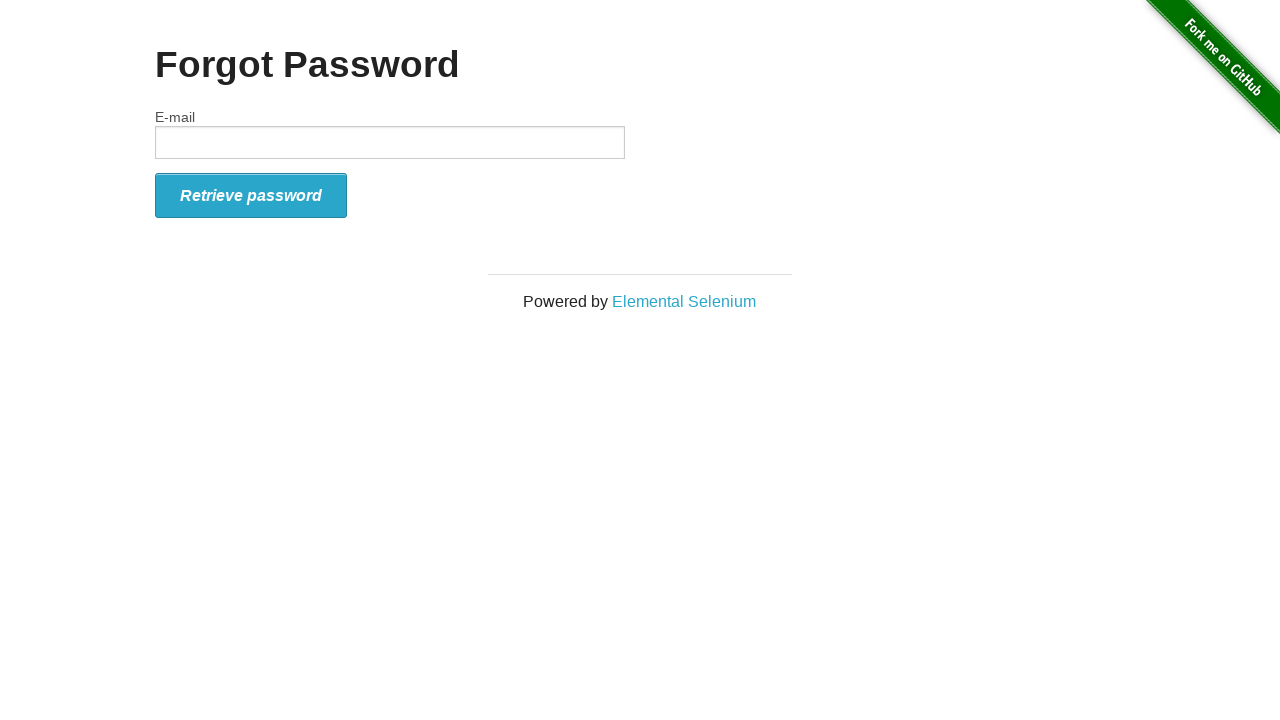

Navigated to forgot password page
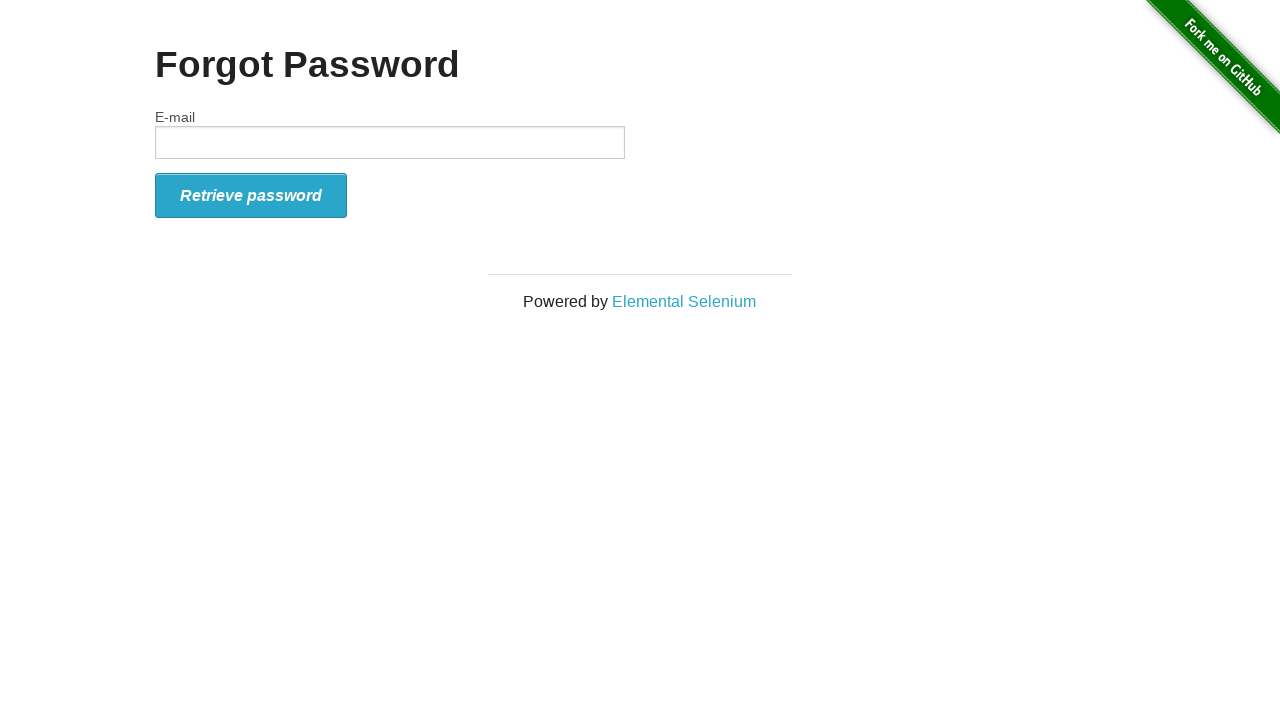

Filled email field with 'testuser2024@example.com' on #email
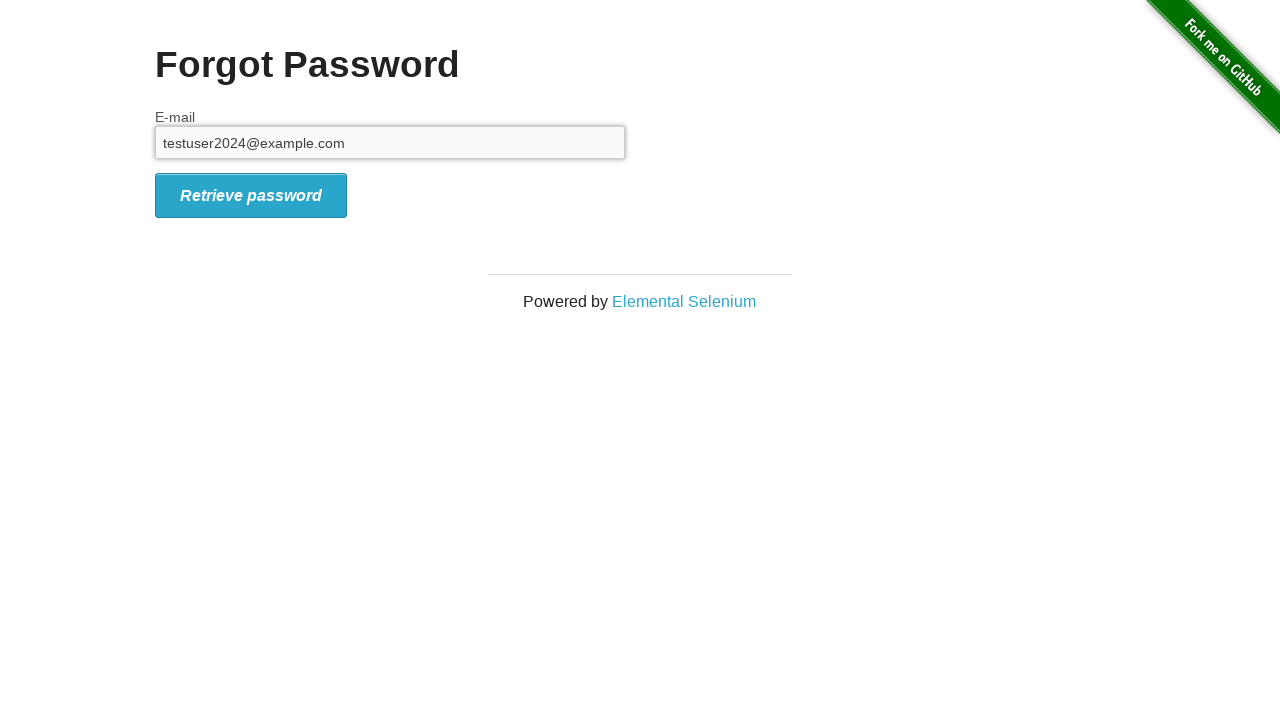

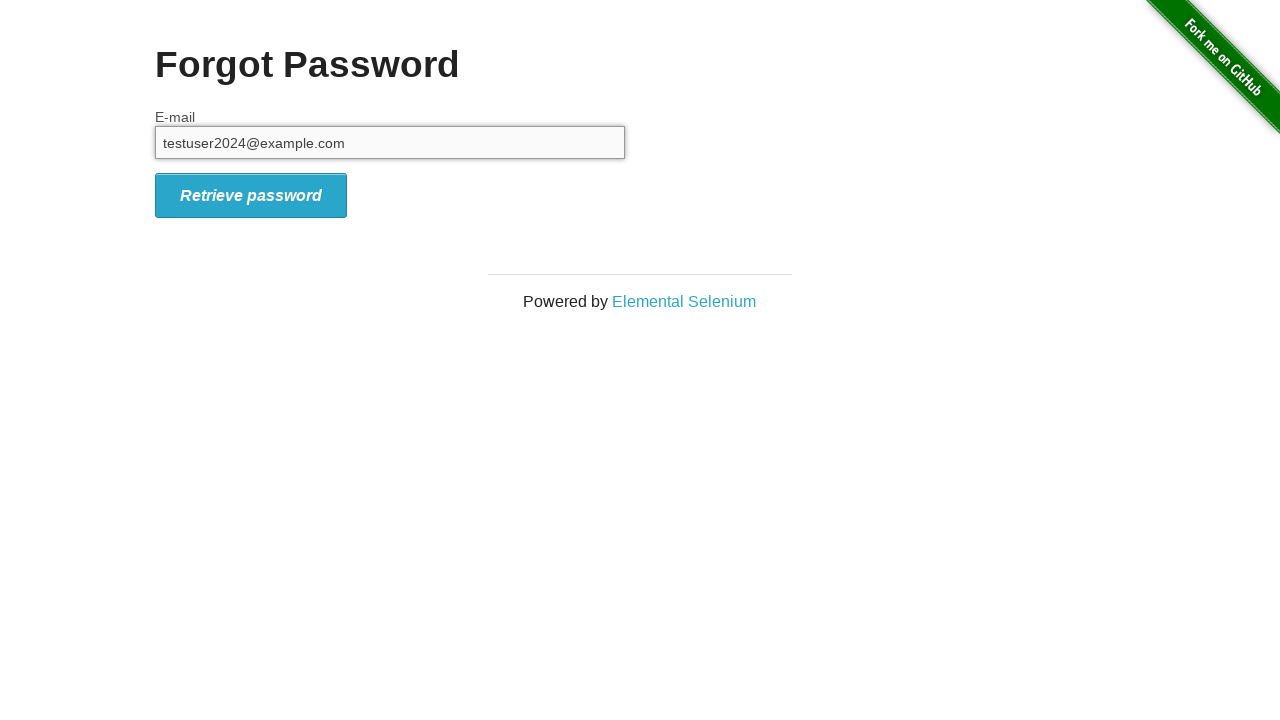